Tests that the todo counter displays the correct number of items as todos are added.

Starting URL: https://demo.playwright.dev/todomvc

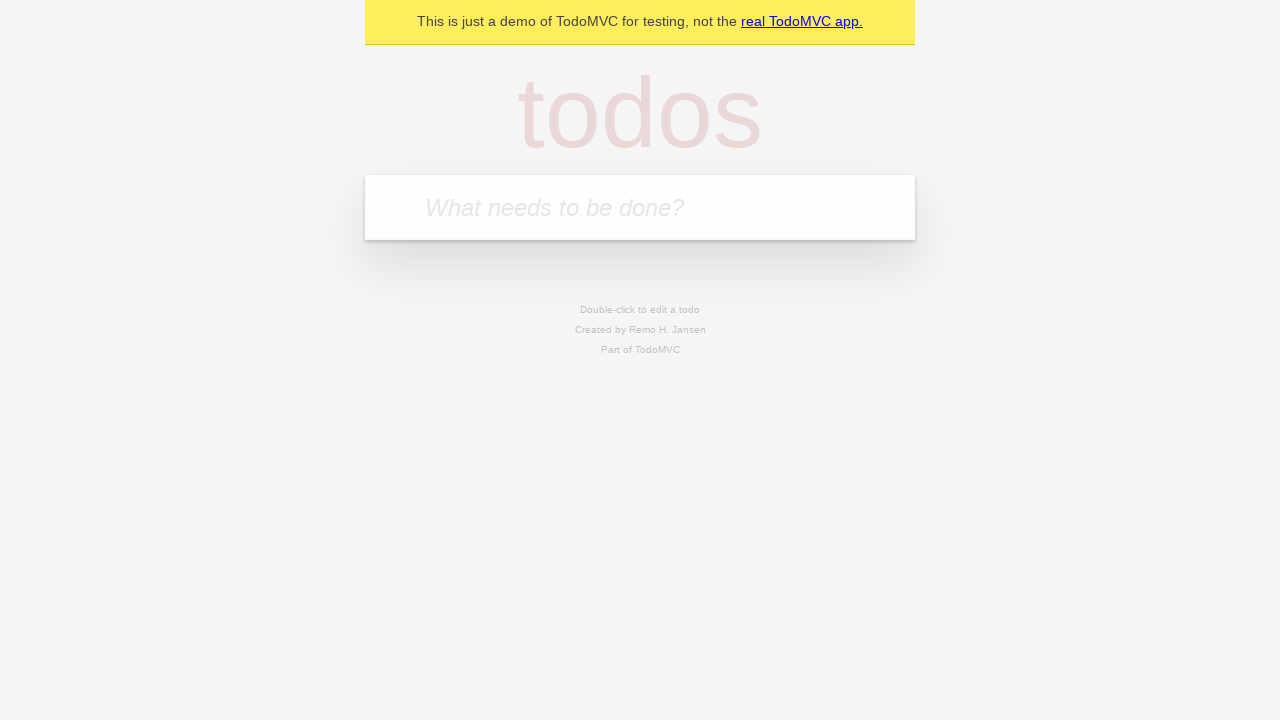

Located the 'What needs to be done?' input field
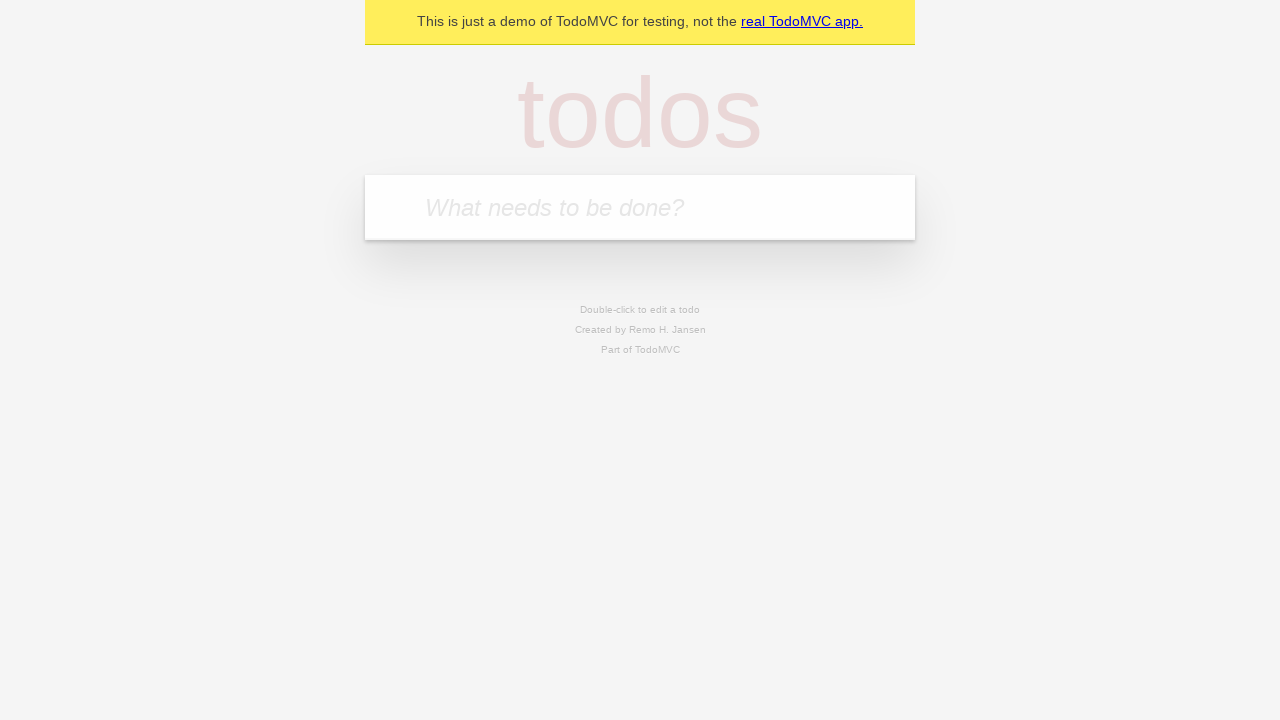

Filled first todo input with 'buy some cheese' on internal:attr=[placeholder="What needs to be done?"i]
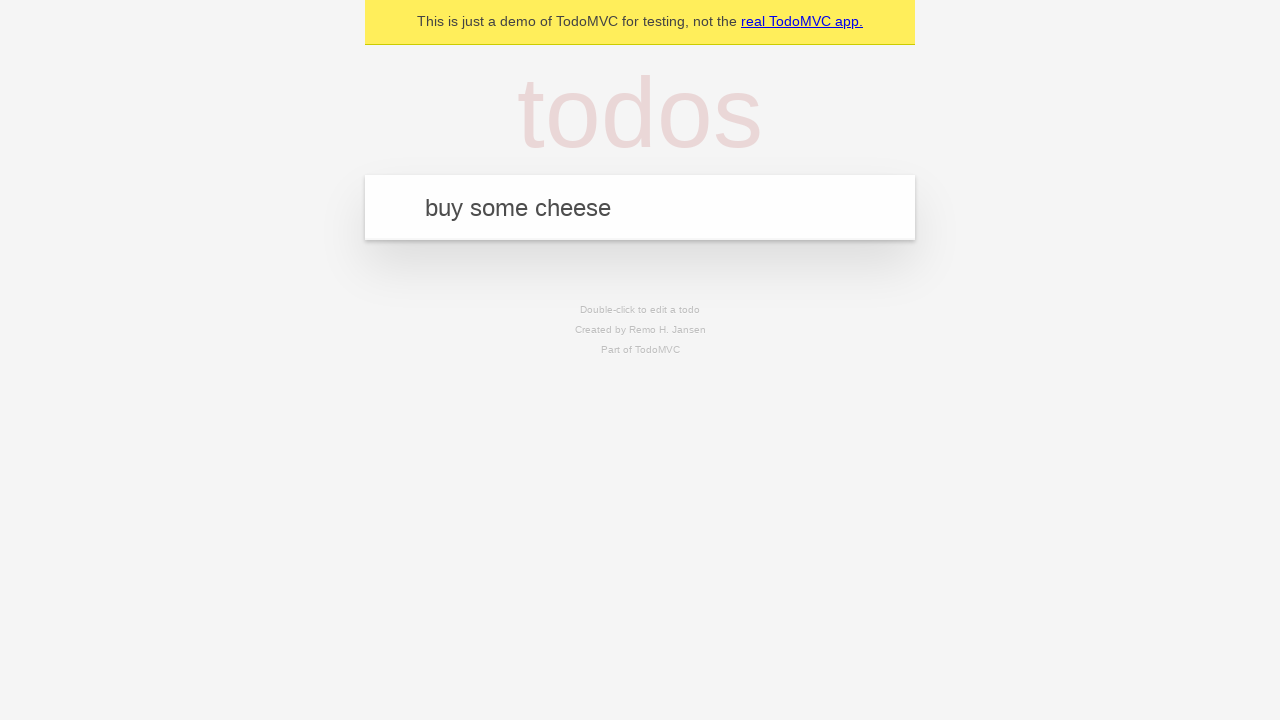

Pressed Enter to create first todo item on internal:attr=[placeholder="What needs to be done?"i]
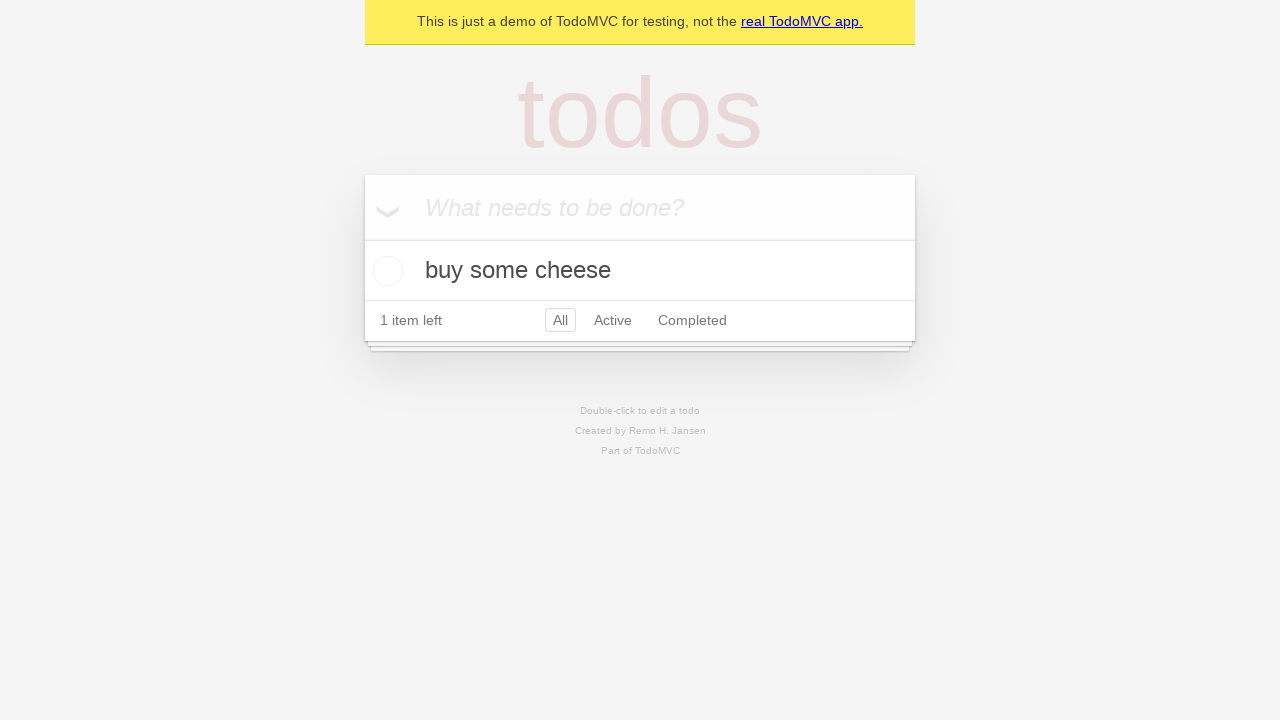

Todo counter element appeared after creating first item
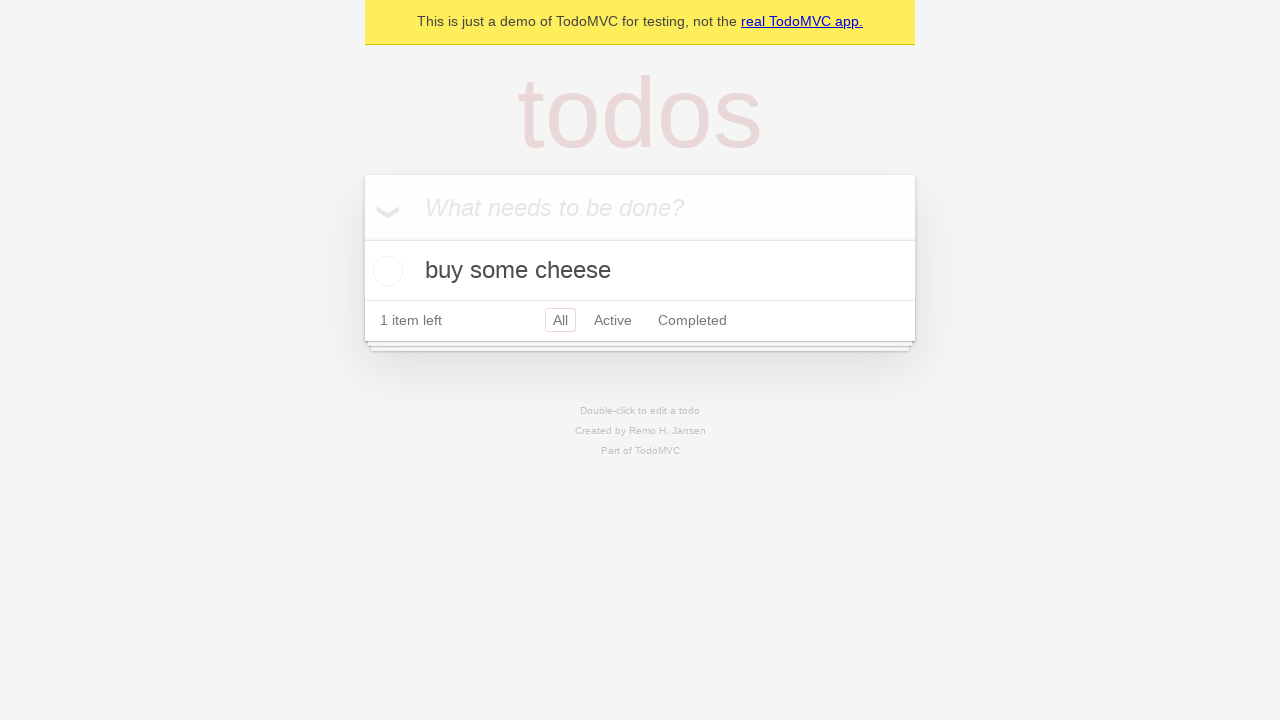

Filled second todo input with 'feed the cat' on internal:attr=[placeholder="What needs to be done?"i]
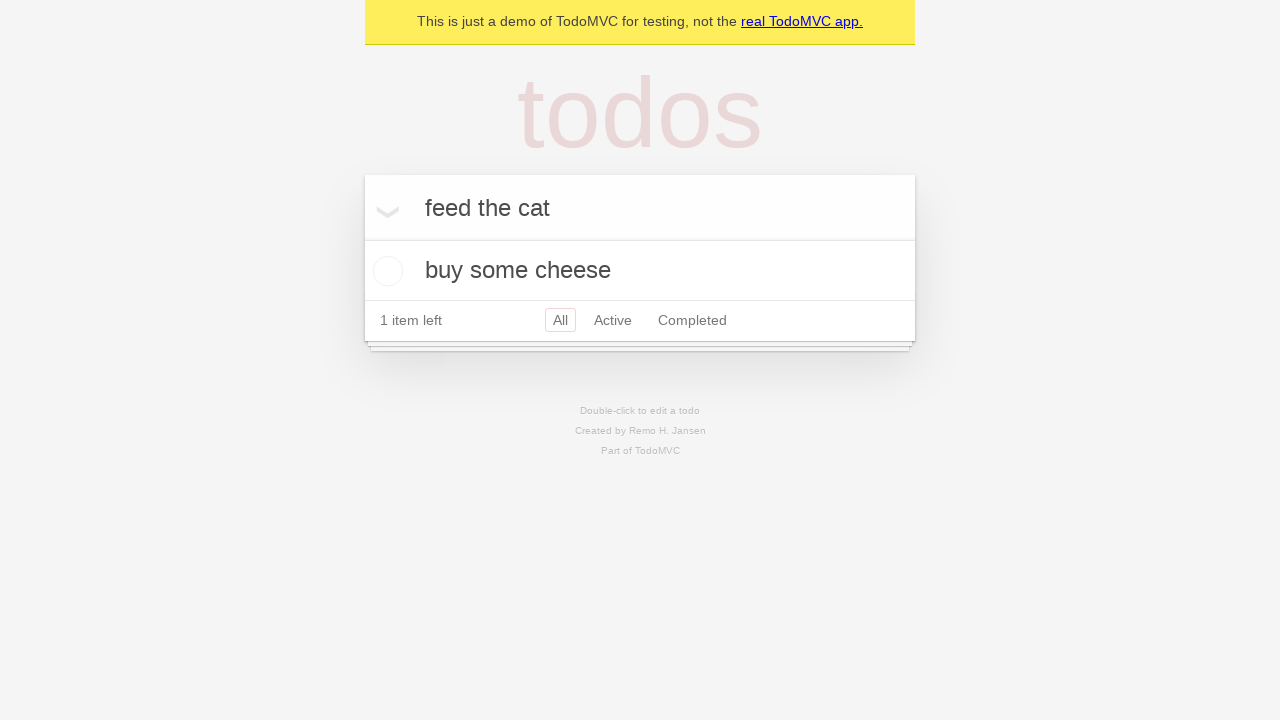

Pressed Enter to create second todo item on internal:attr=[placeholder="What needs to be done?"i]
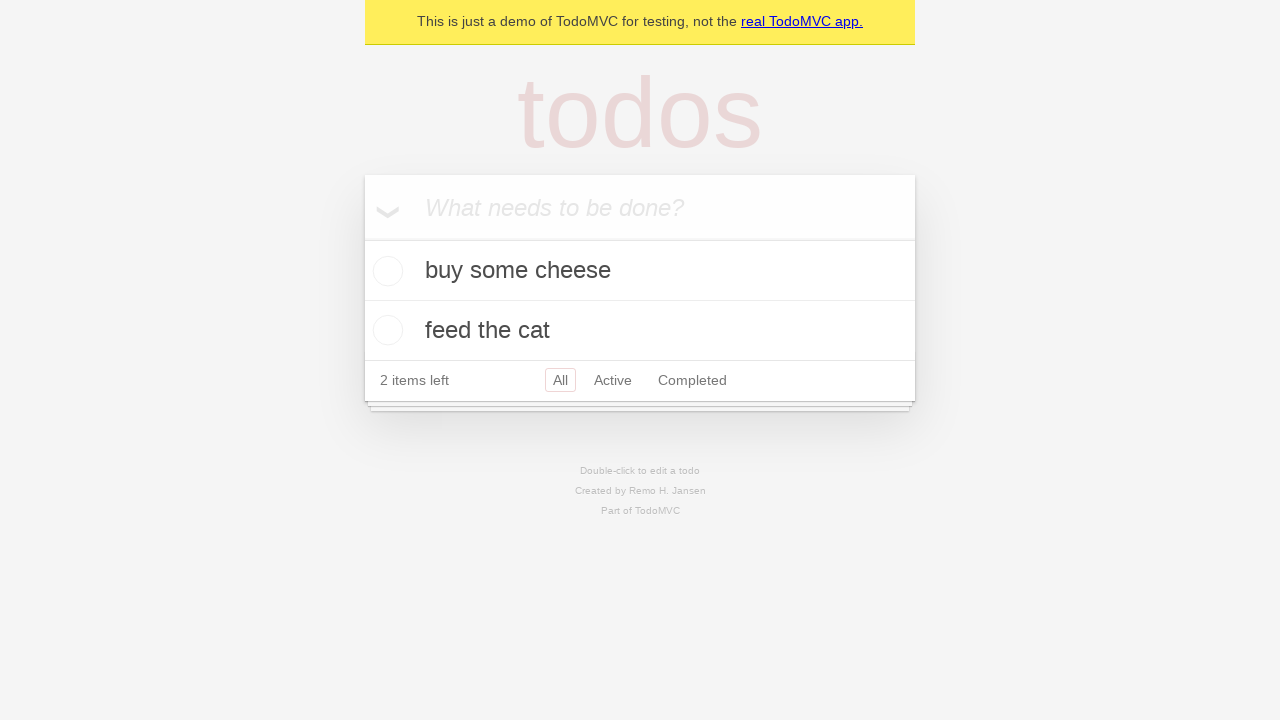

Counter updated to show '2 items left'
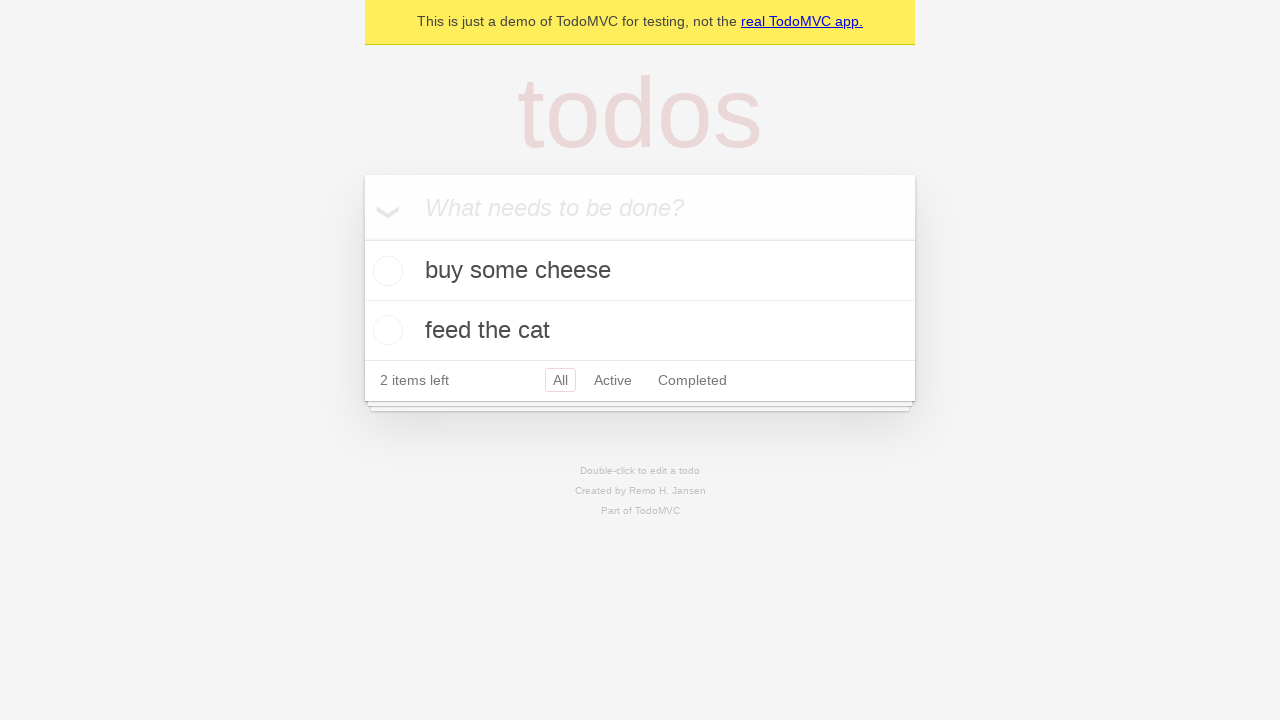

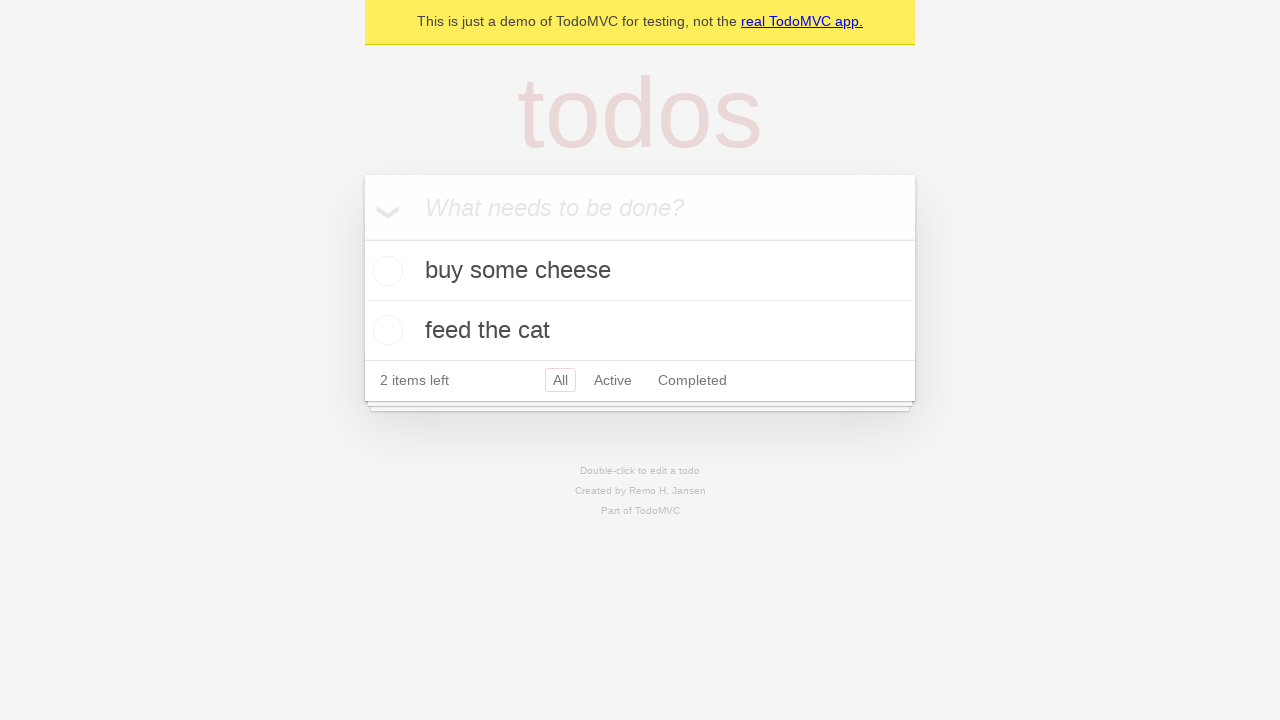